Tests double-click functionality by switching to an iframe, double-clicking on text, and verifying that the text color changes to red

Starting URL: https://www.w3schools.com/tags/tryit.asp?filename=tryhtml5_ev_ondblclick2

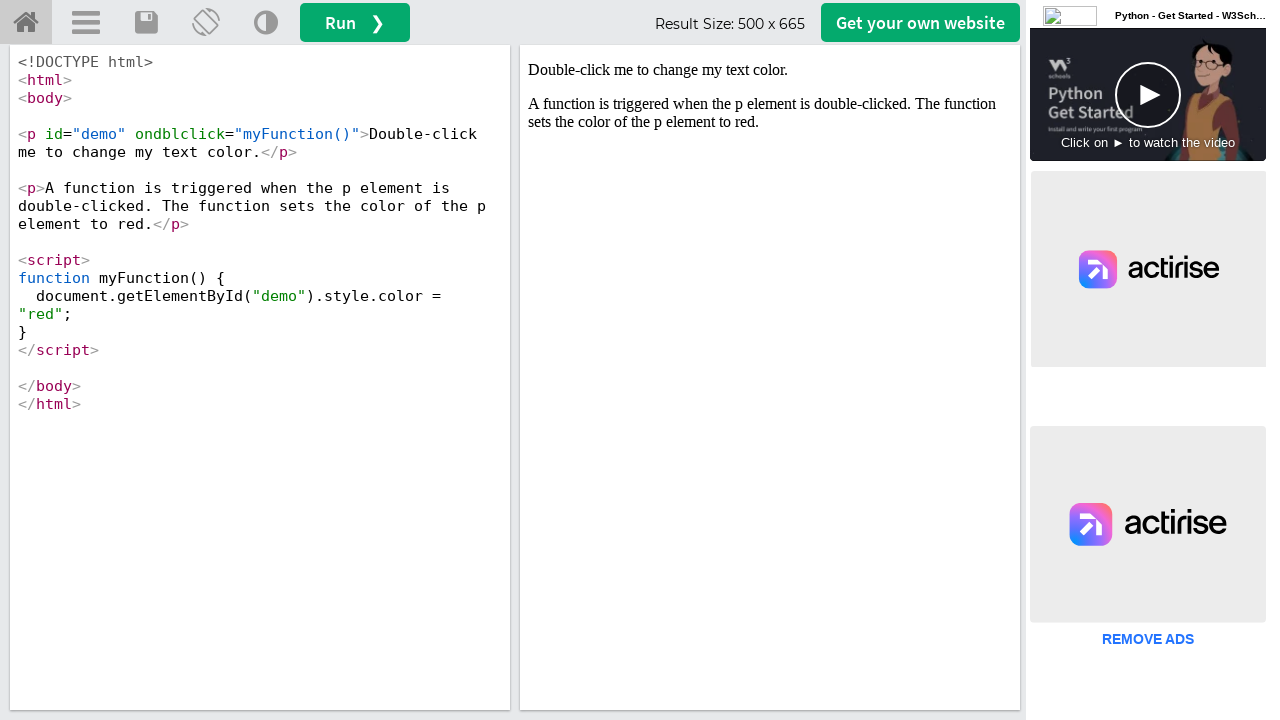

Located iframe element with id 'iframeResult'
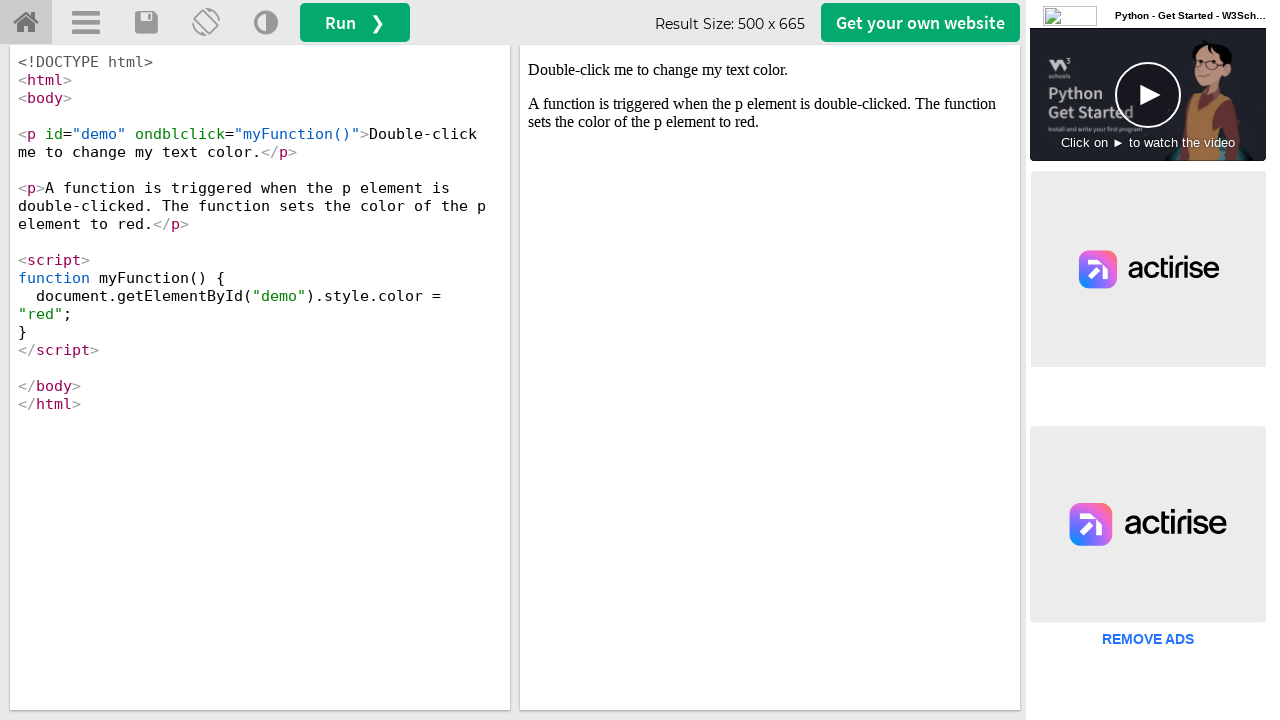

Double-clicked on demo text element at (770, 70) on #iframeResult >> internal:control=enter-frame >> #demo
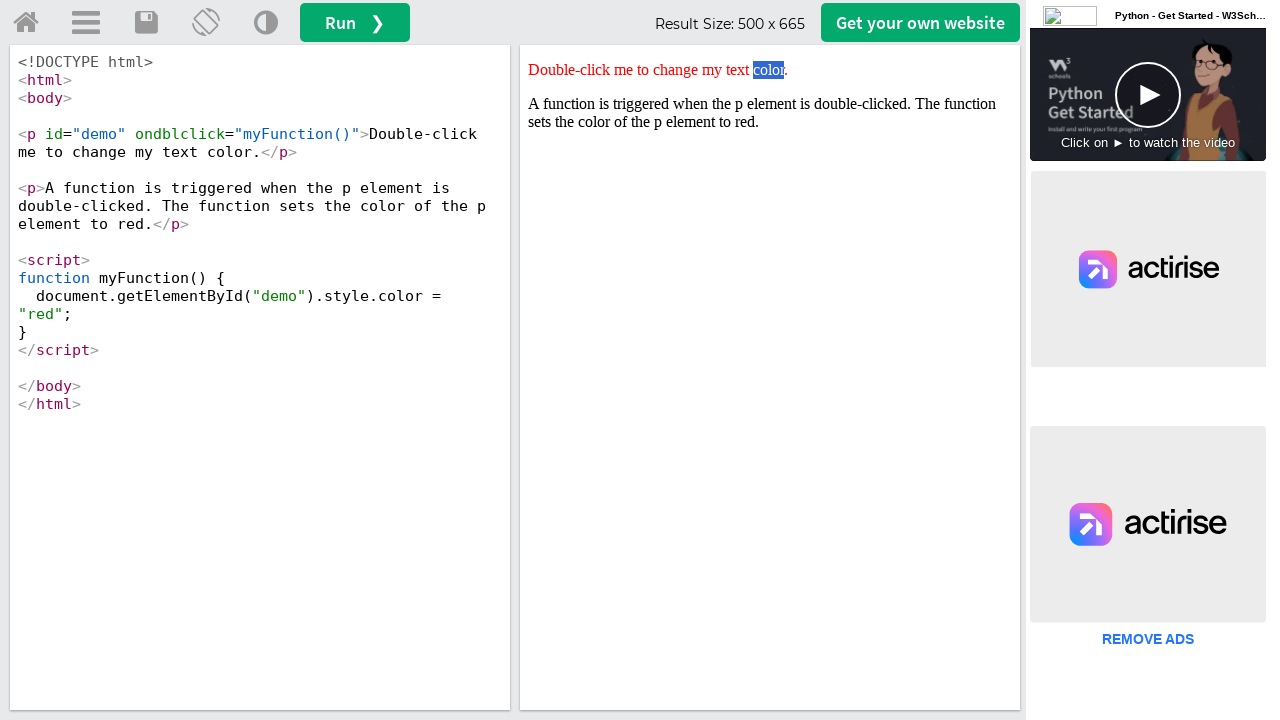

Retrieved style attribute from demo element
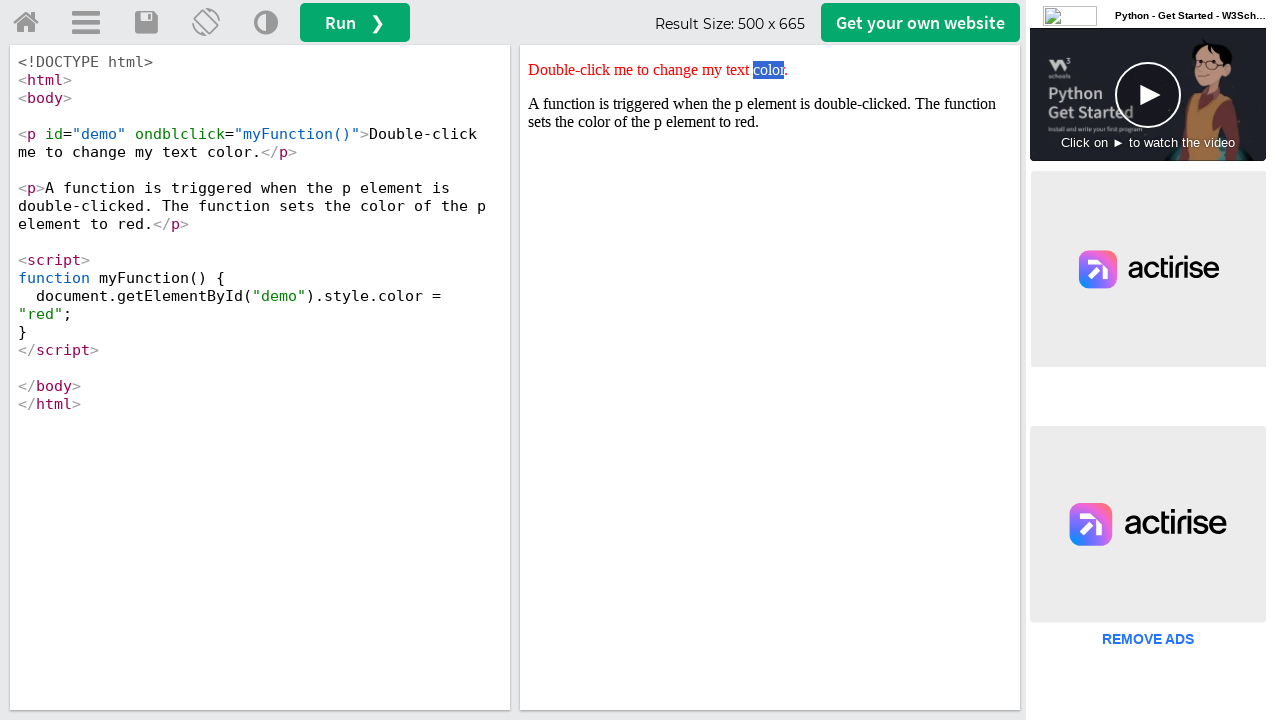

Verified that text color changed to red
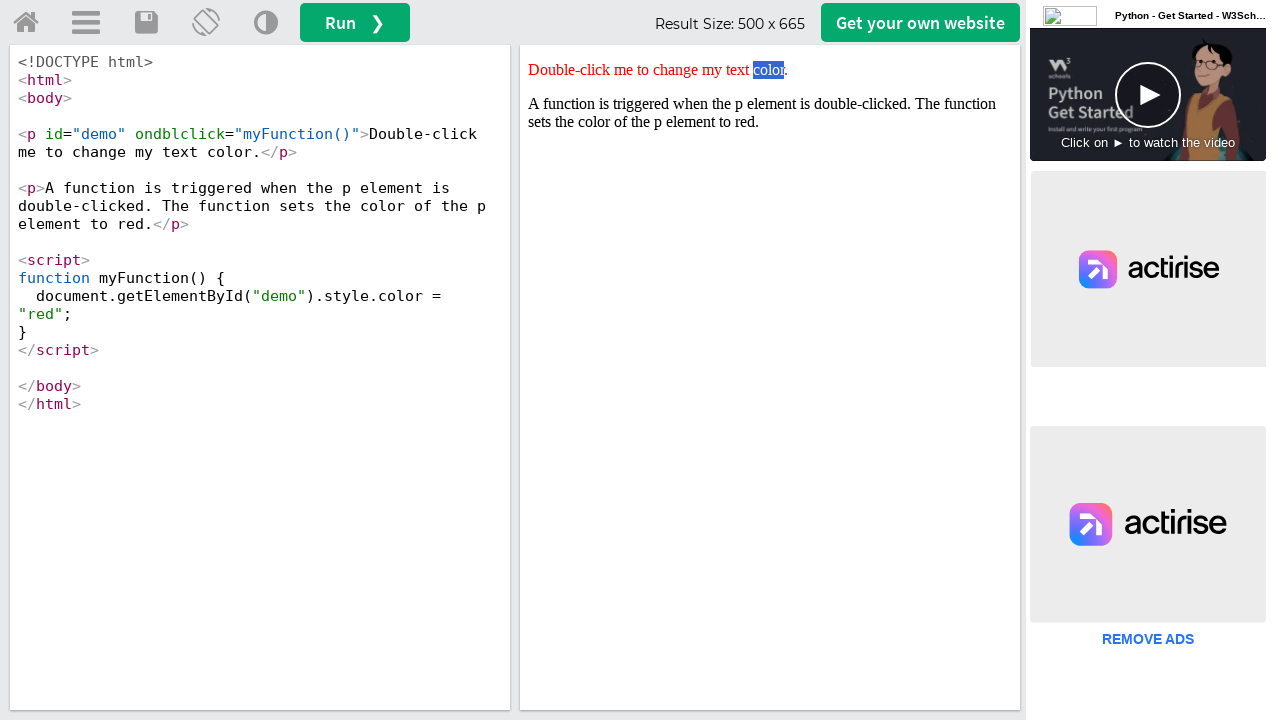

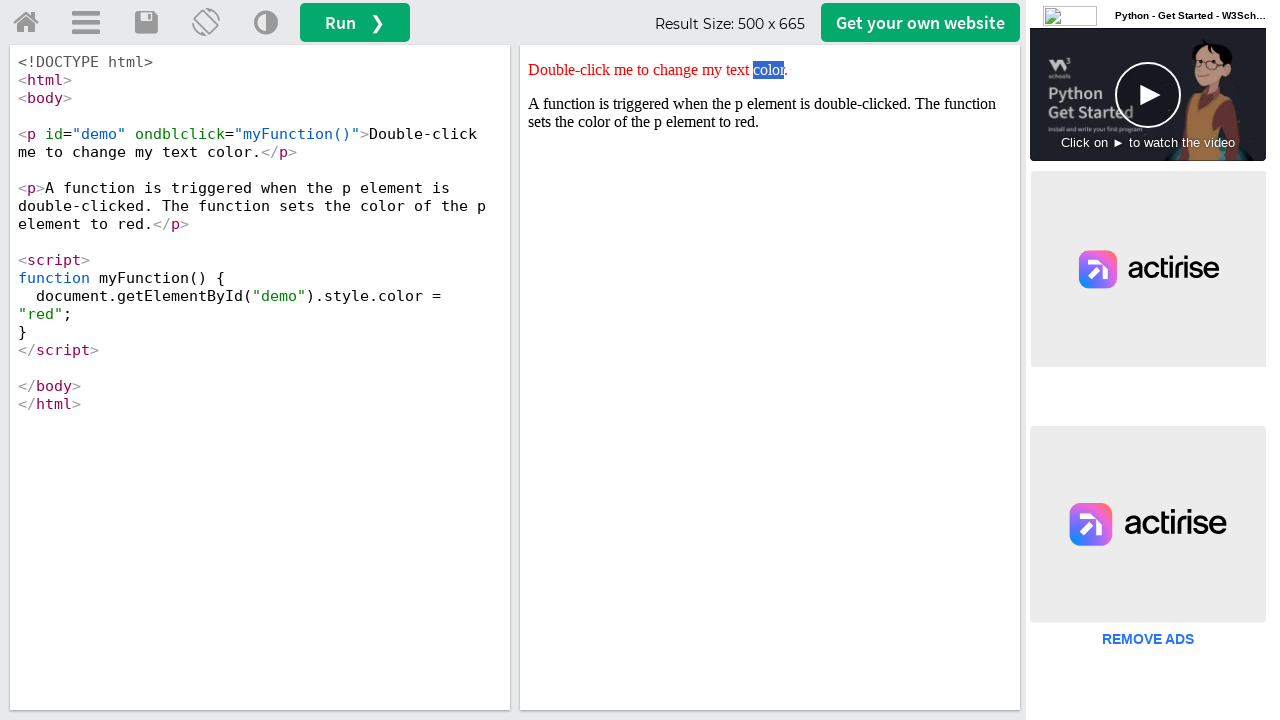